Tests opening a new window and verifying content in the new window

Starting URL: https://demoqa.com/browser-windows

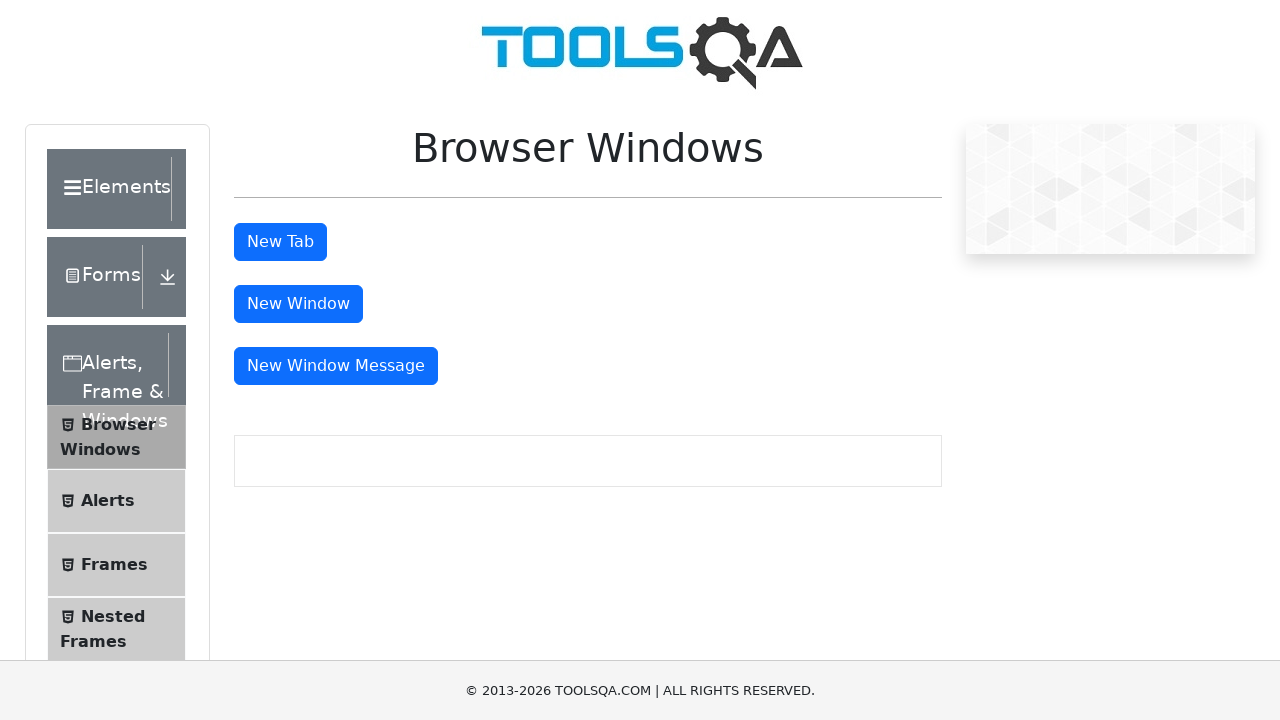

Clicked button to open new window at (298, 304) on #windowButton
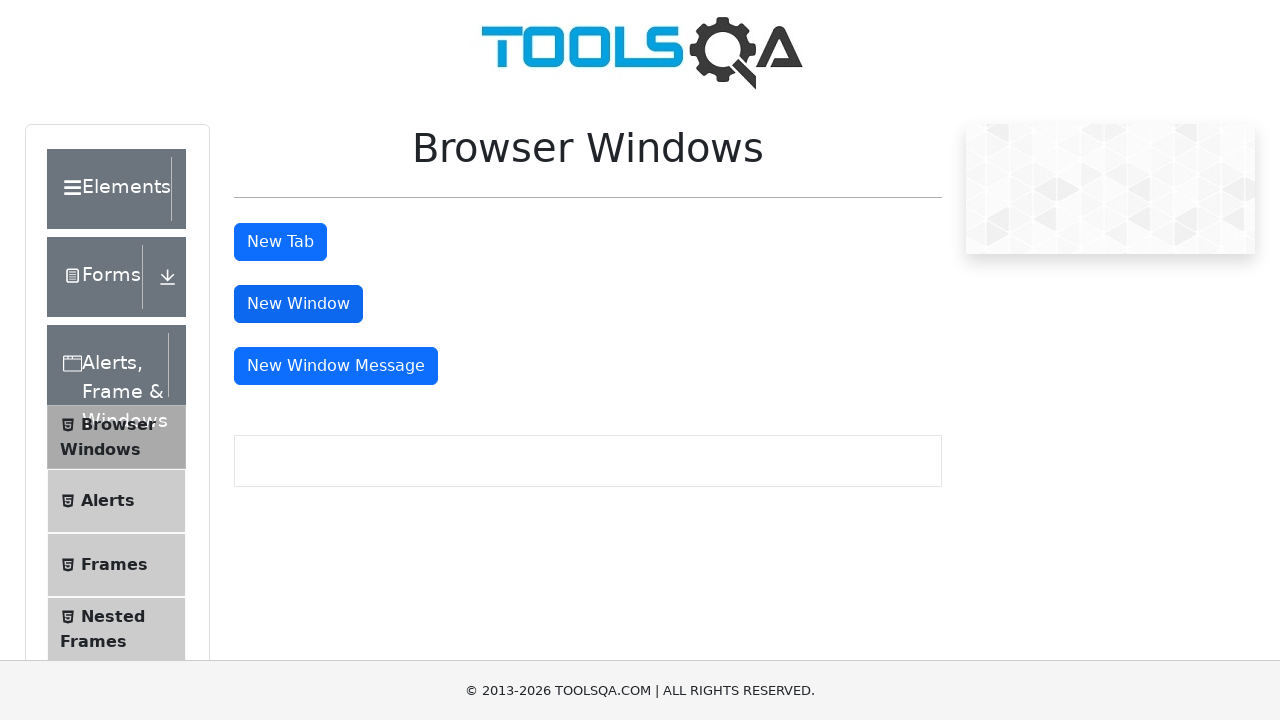

New window opened and captured
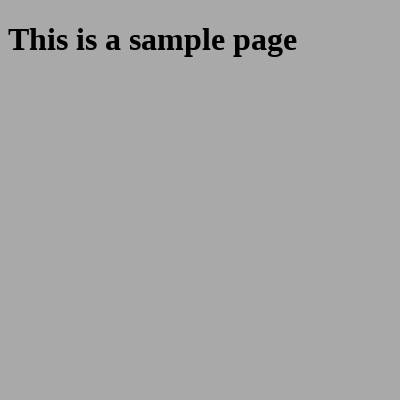

Retrieved sample heading text from new window
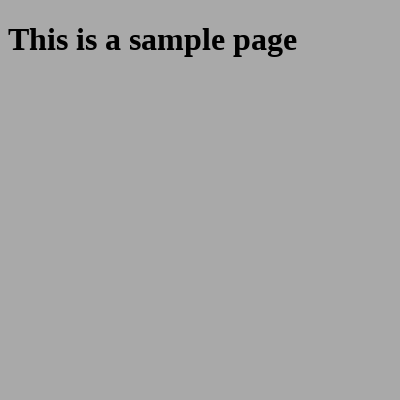

Verified sample heading text matches expected message 'This is a sample page'
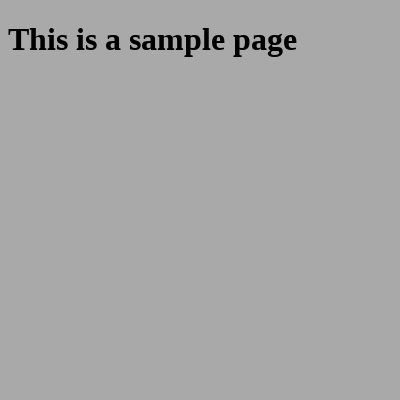

Closed the new window
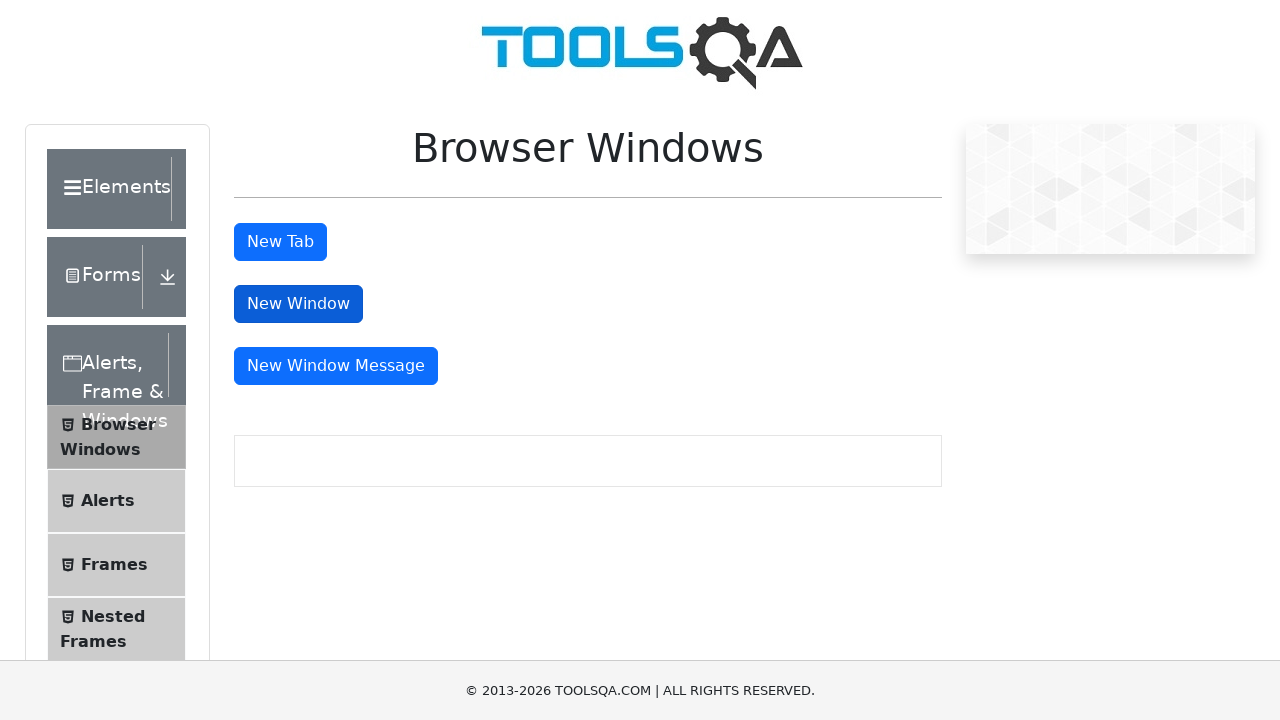

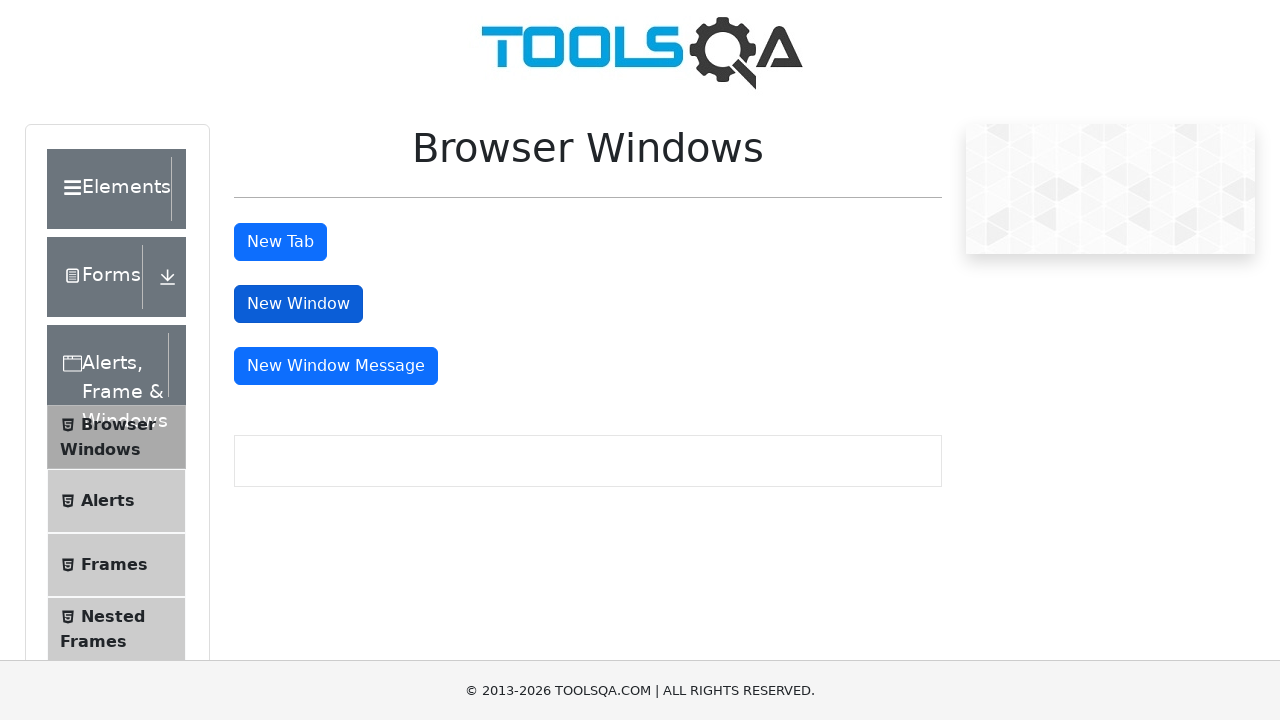